Tests browser window and tab management by opening multiple URLs in new tabs and windows

Starting URL: https://www.opencart.com/

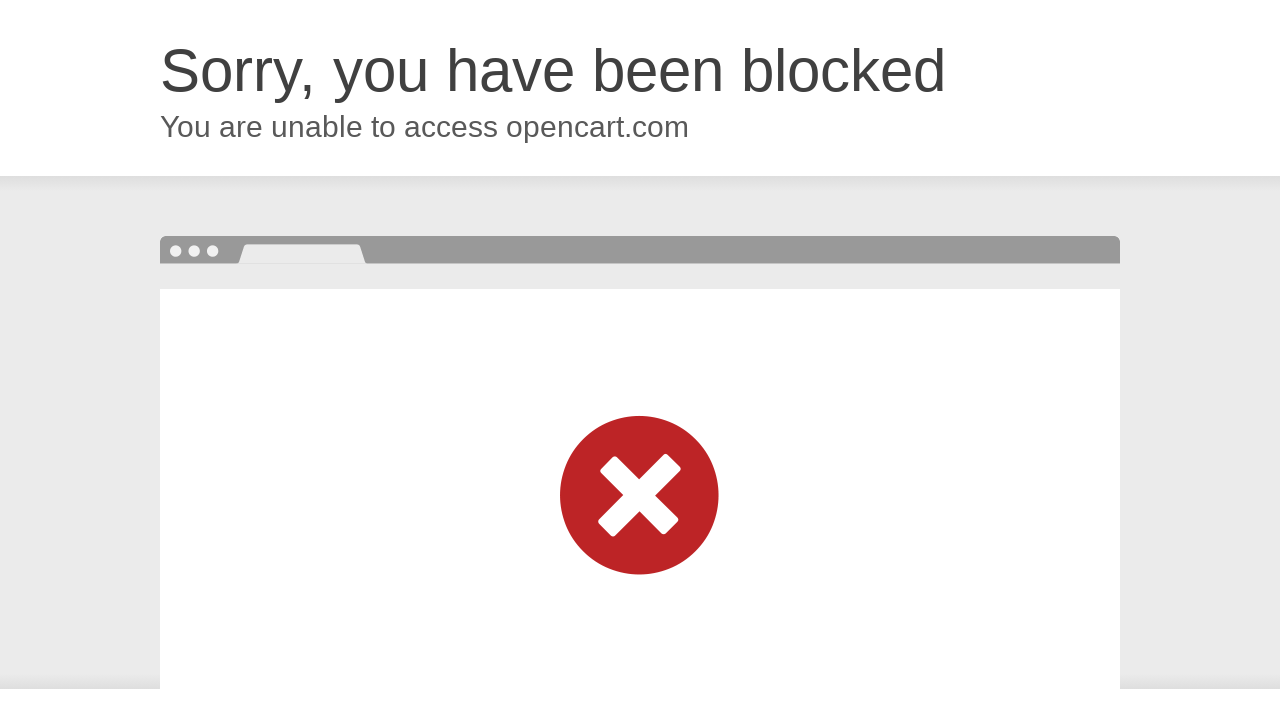

Opened a new tab in the browser context
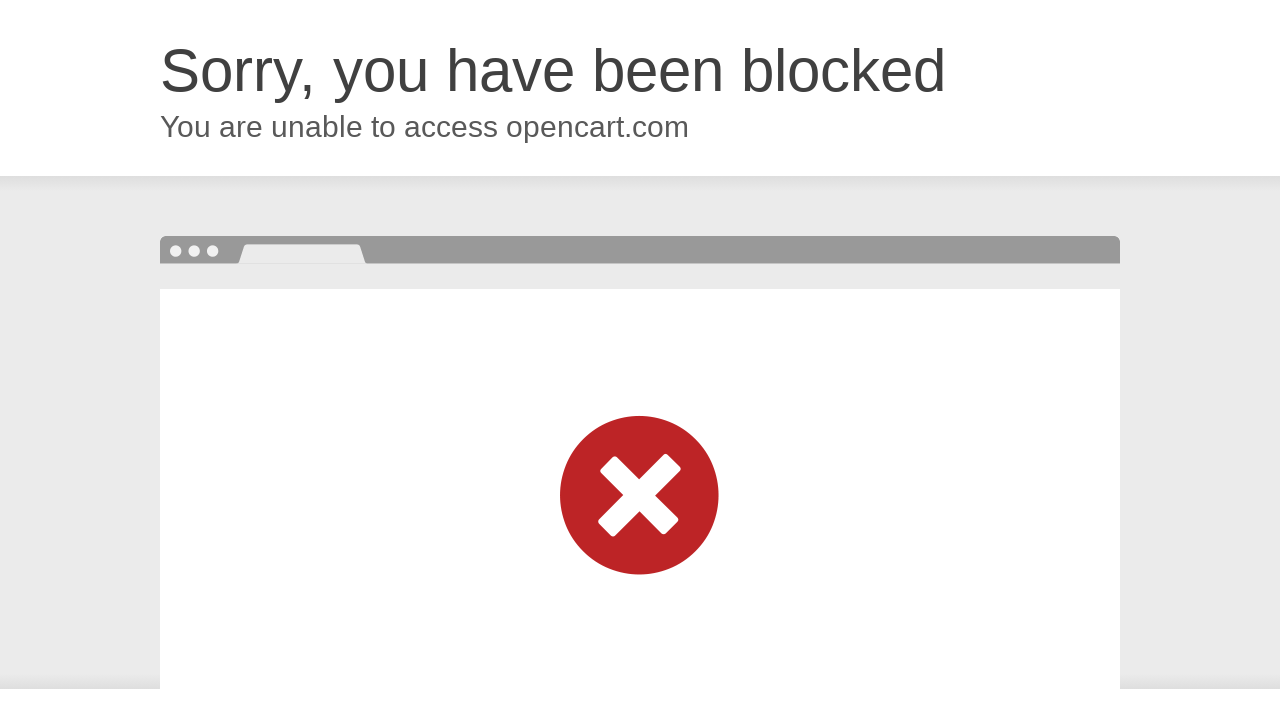

Navigated new tab to OrangeHRM website
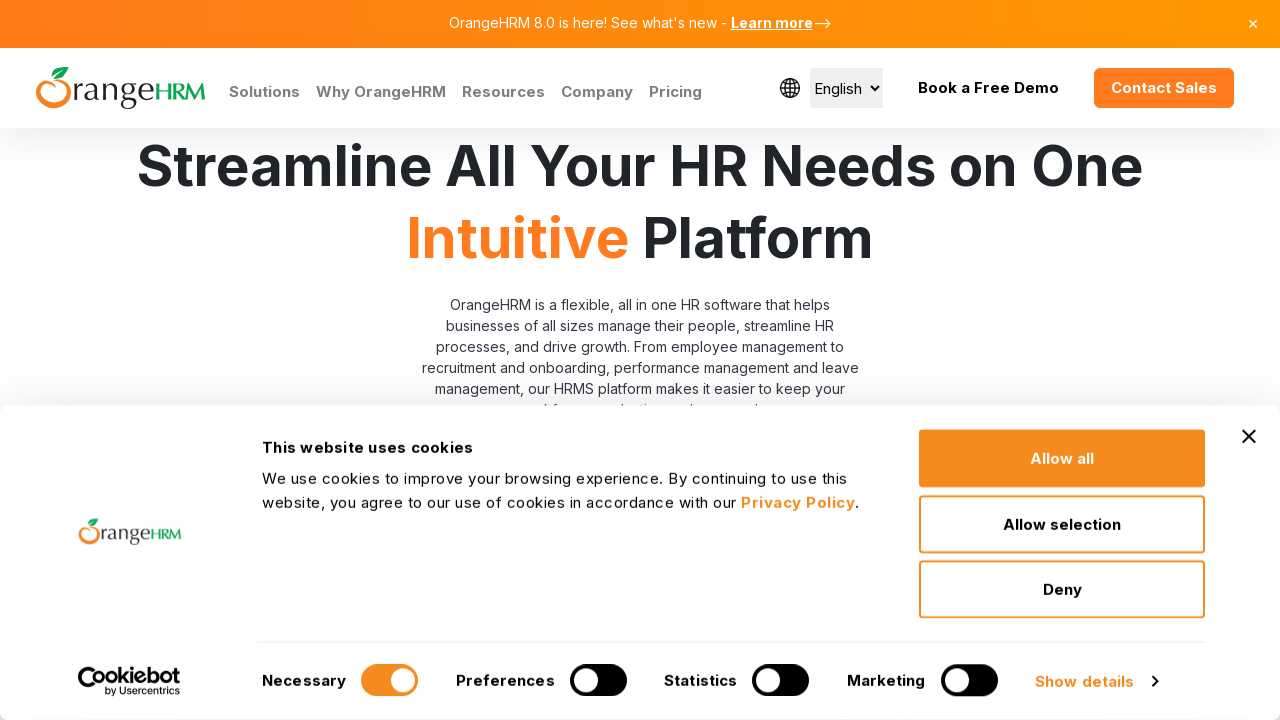

Opened another new tab in the browser context
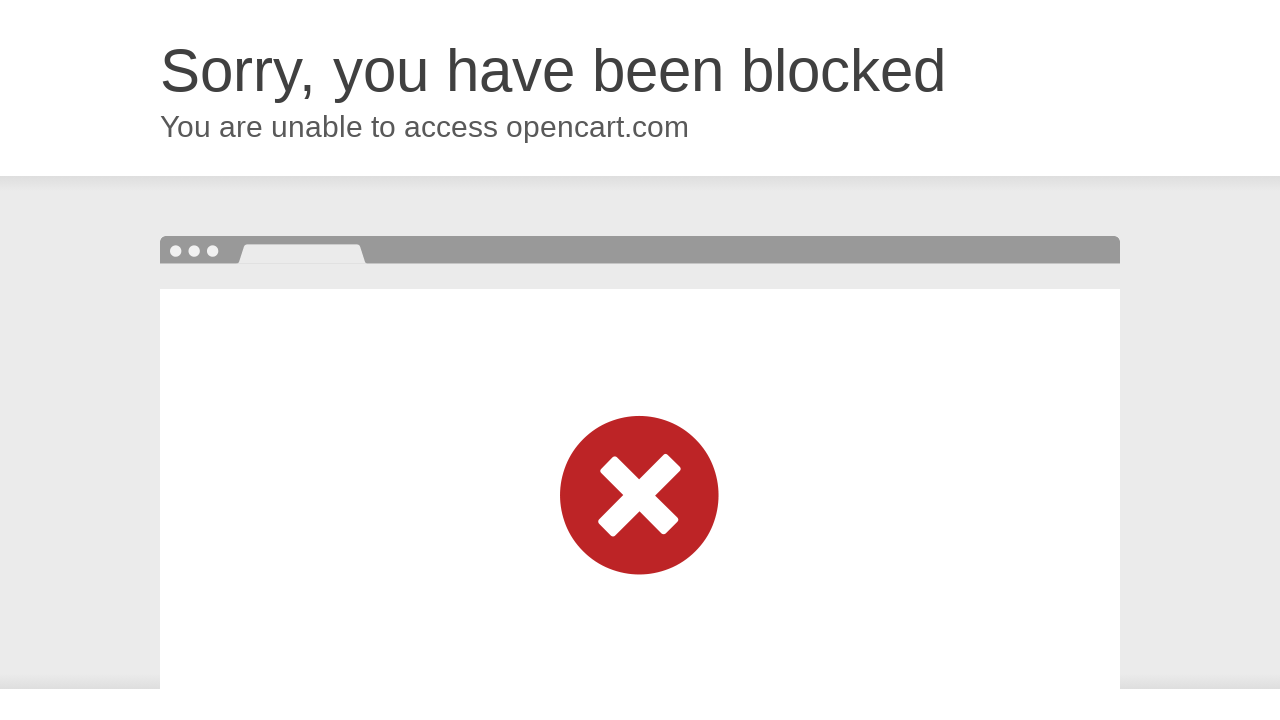

Navigated another tab to OrangeHRM website
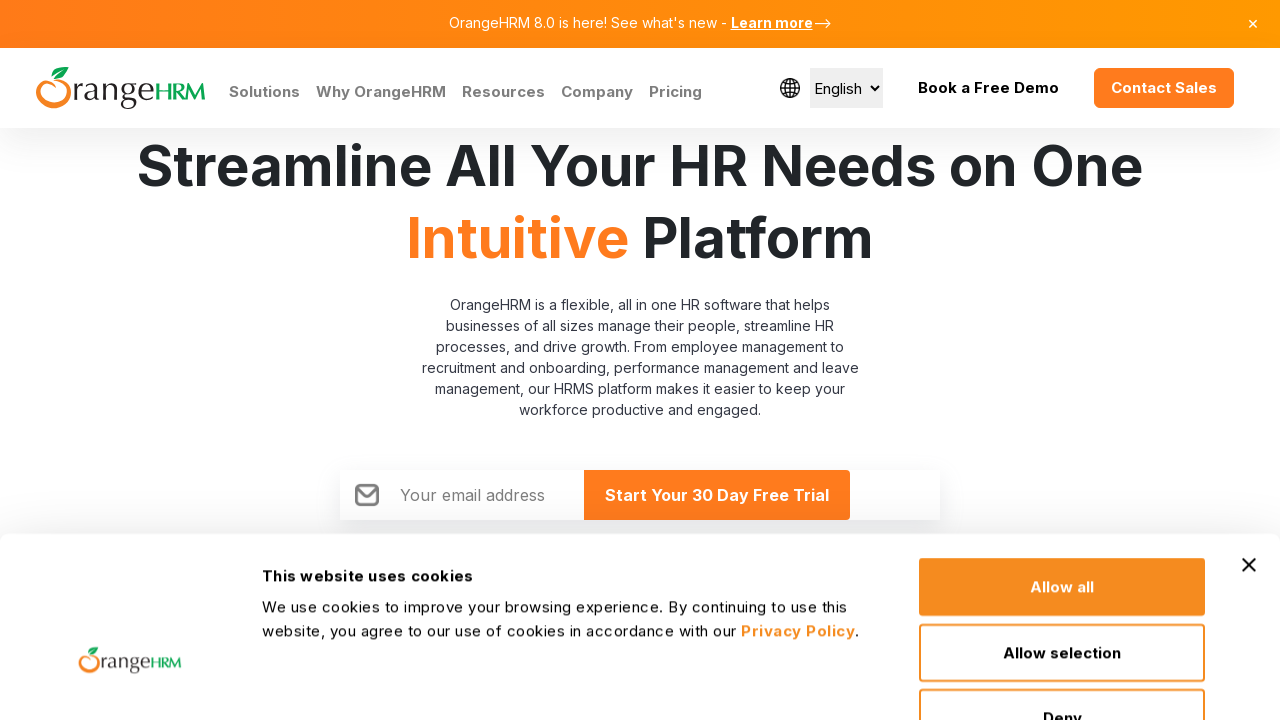

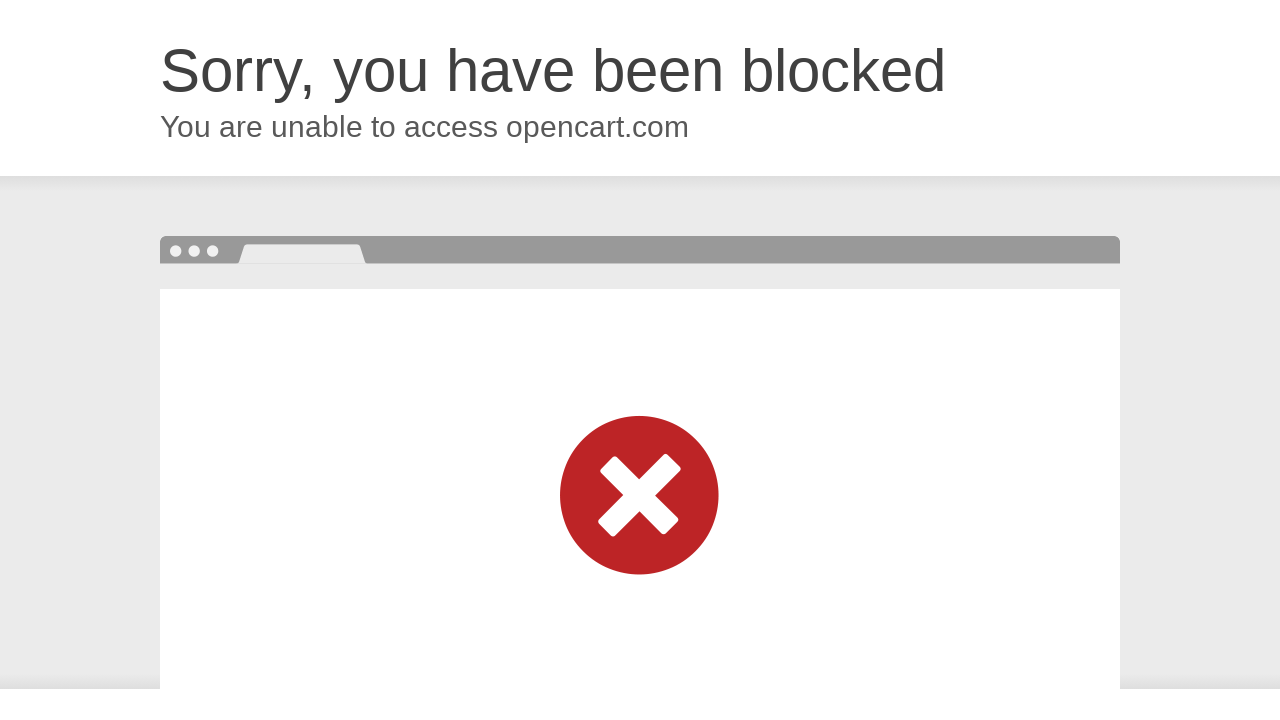